Tests a registration form by filling in first name, last name, and email fields, then submitting the form and verifying the success message is displayed.

Starting URL: http://suninjuly.github.io/registration1.html

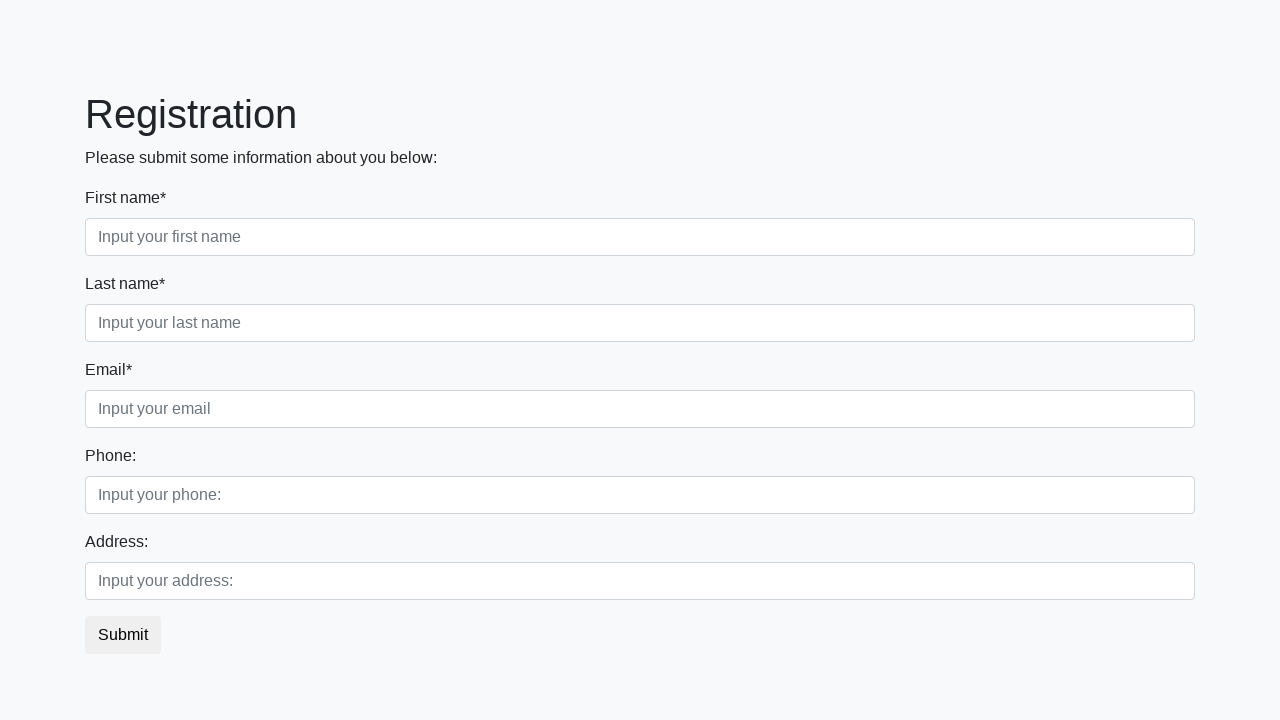

Filled first name field with 'Ivan' on .form-group:nth-child(1) input
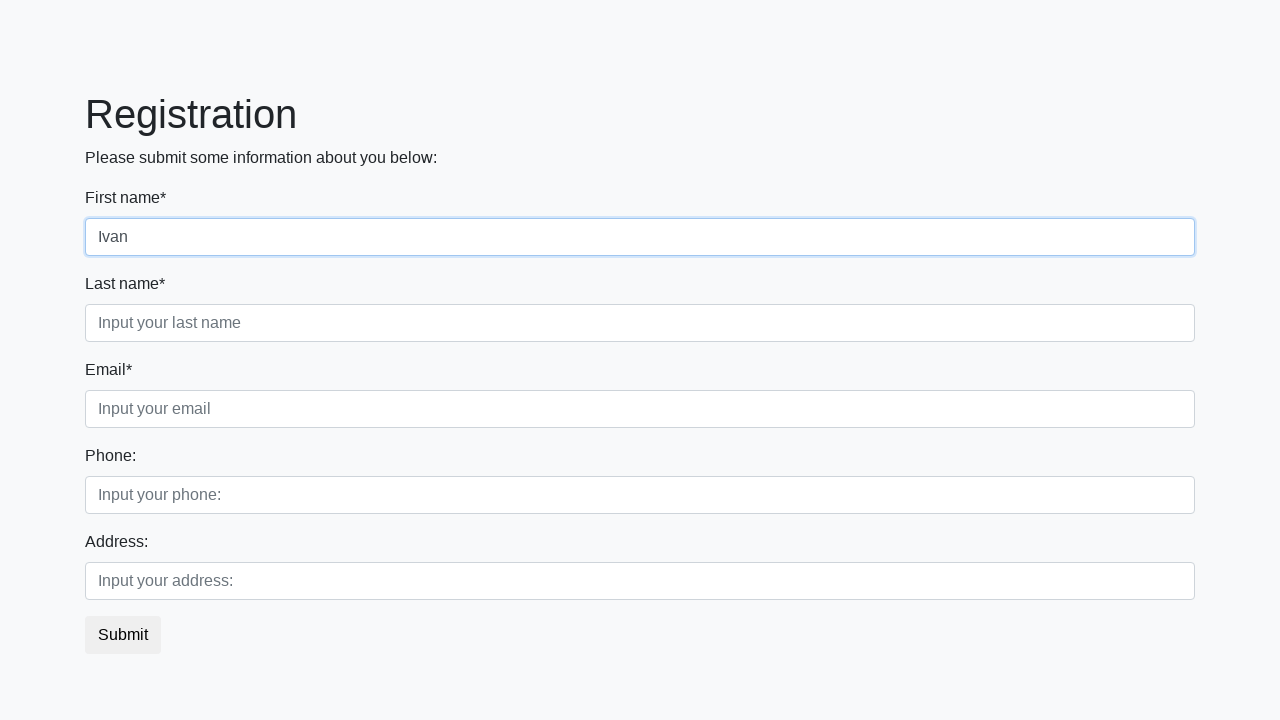

Filled last name field with 'Petrov' on .form-group:nth-child(2) input
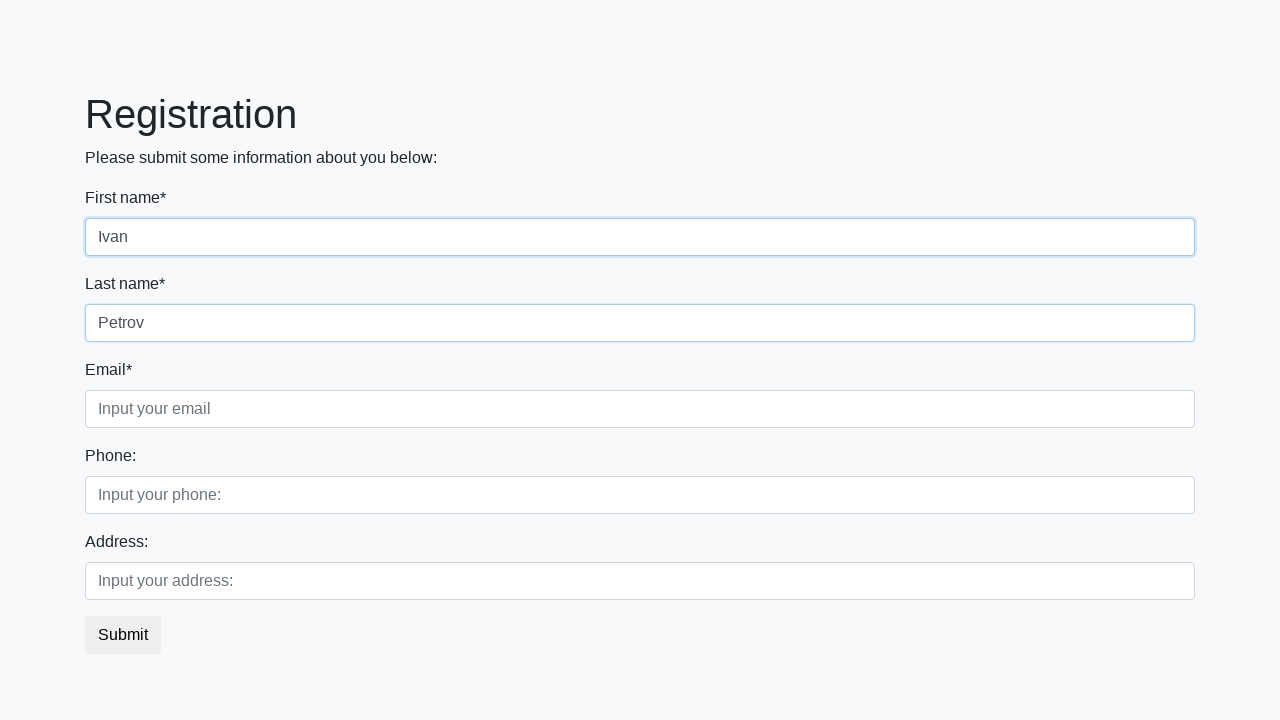

Filled email field with 'ivan.petrov@example.com' on .form-group:nth-child(3) input
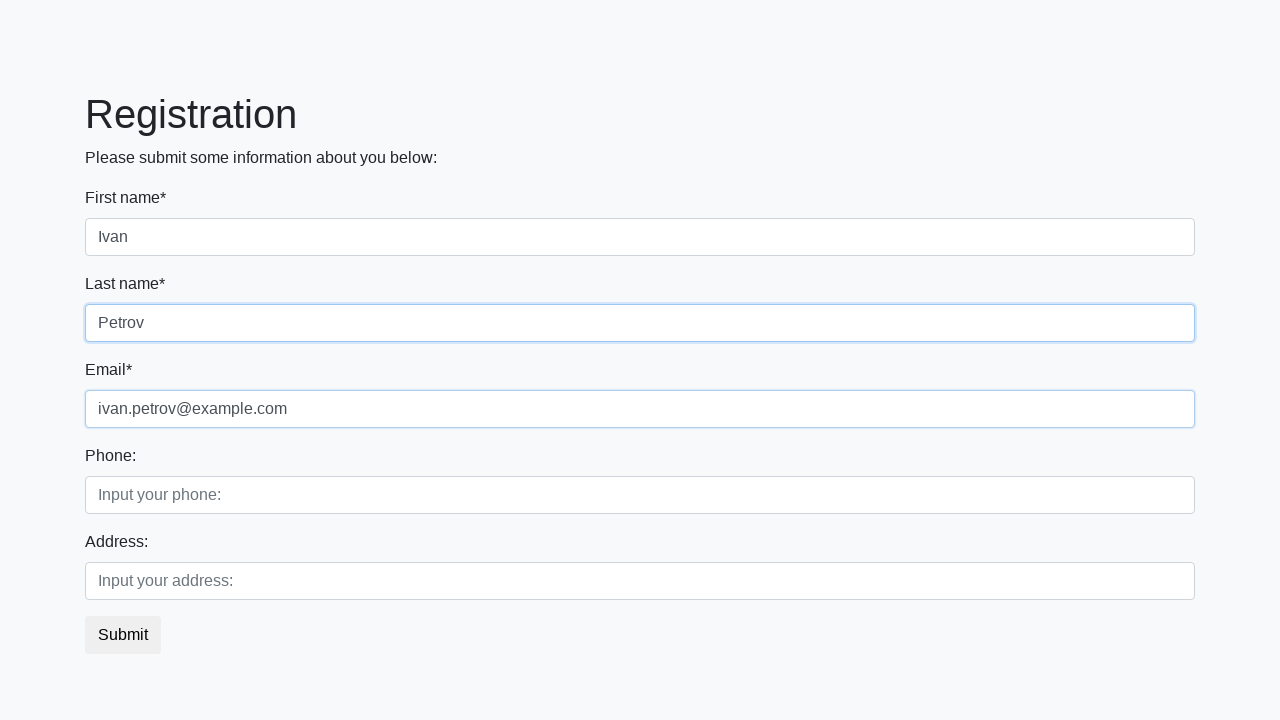

Clicked submit button to register at (123, 635) on button.btn
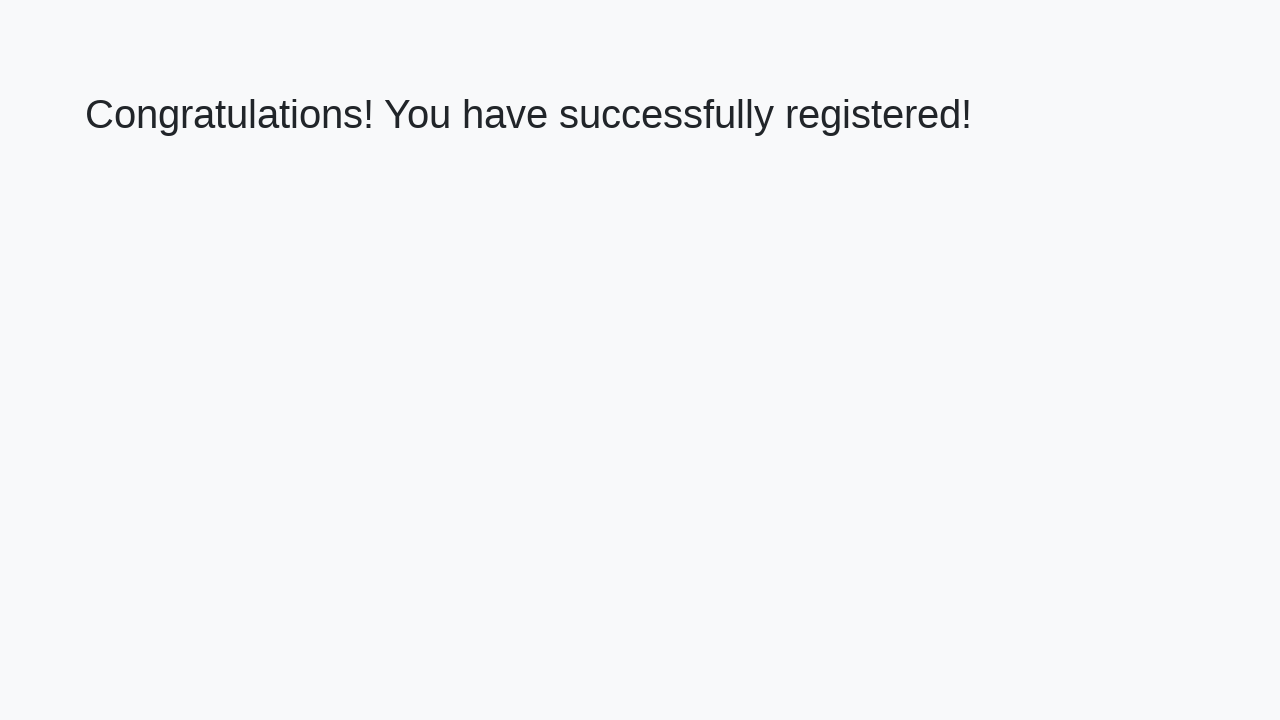

Success message loaded
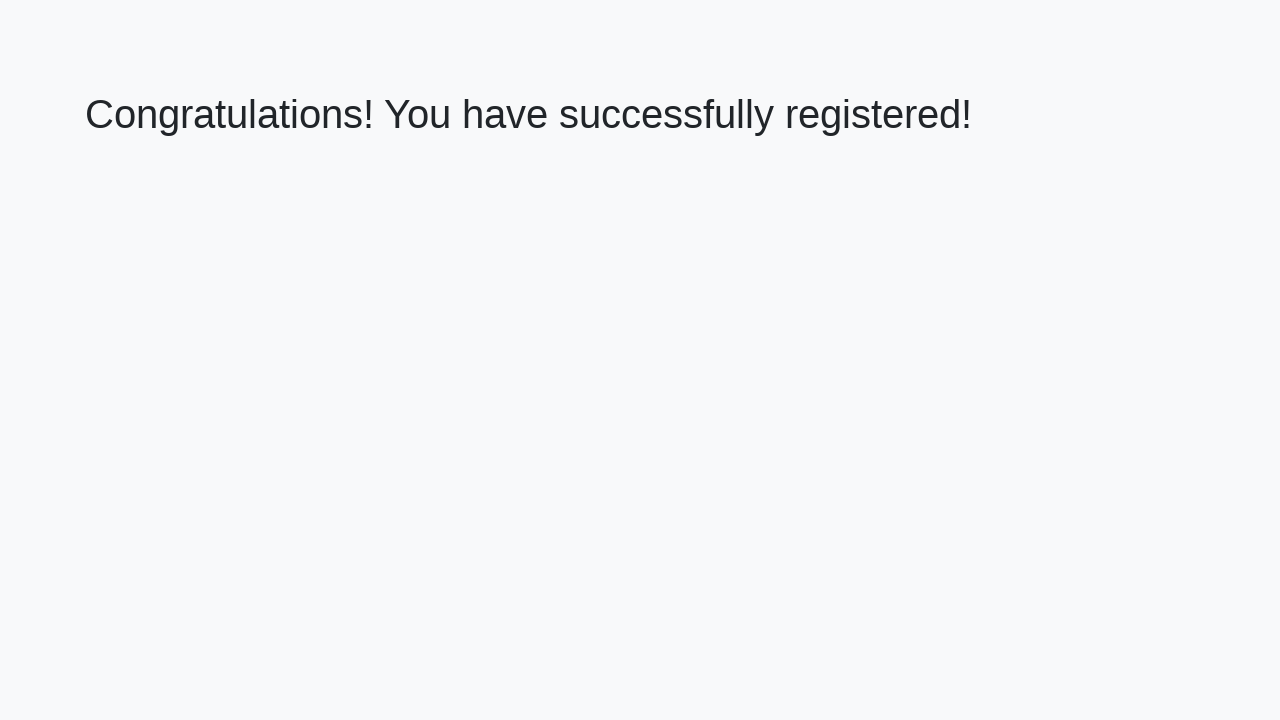

Verified congratulations message is displayed
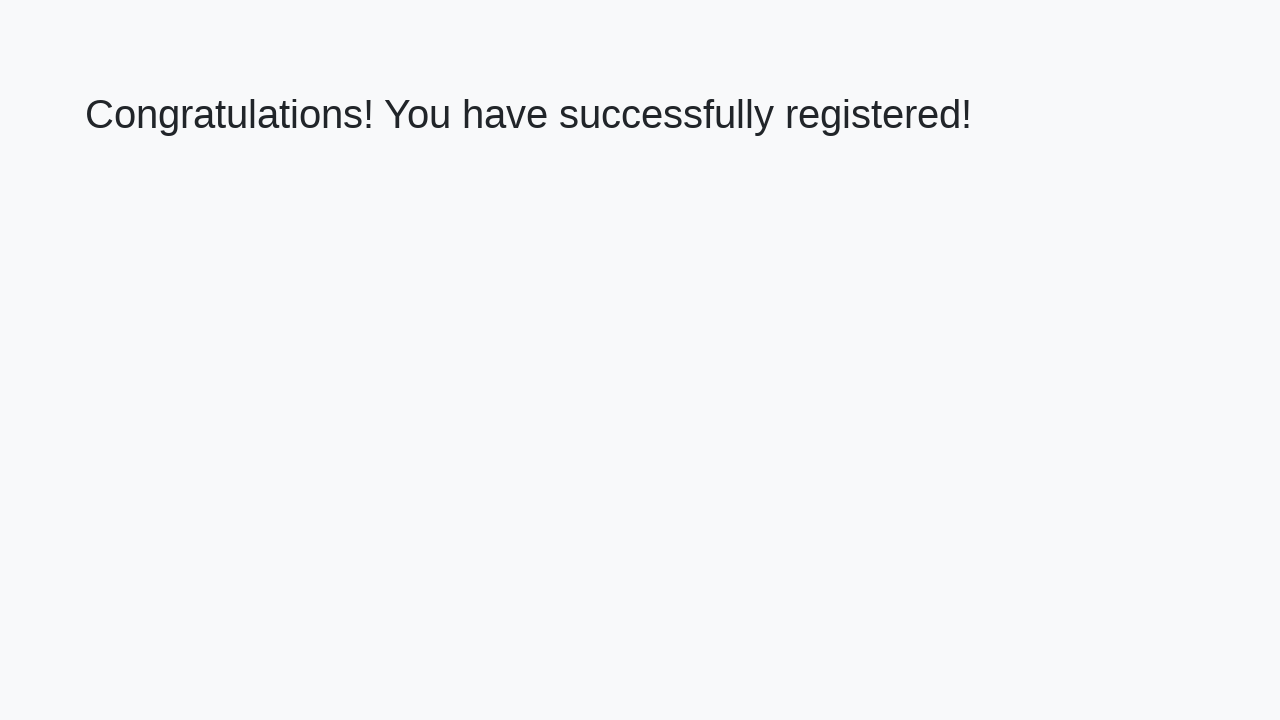

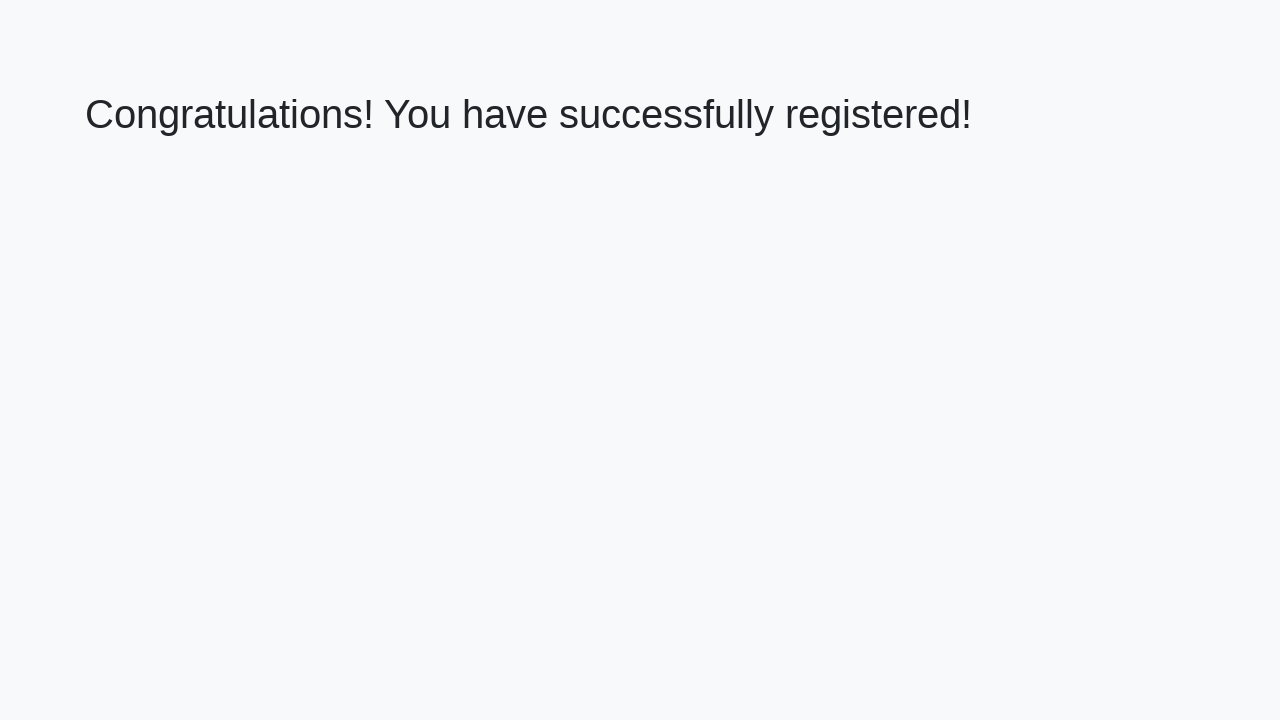